Navigates to a page with loading images and waits for multiple image elements to be present on the page

Starting URL: https://bonigarcia.dev/selenium-webdriver-java/loading-images.html

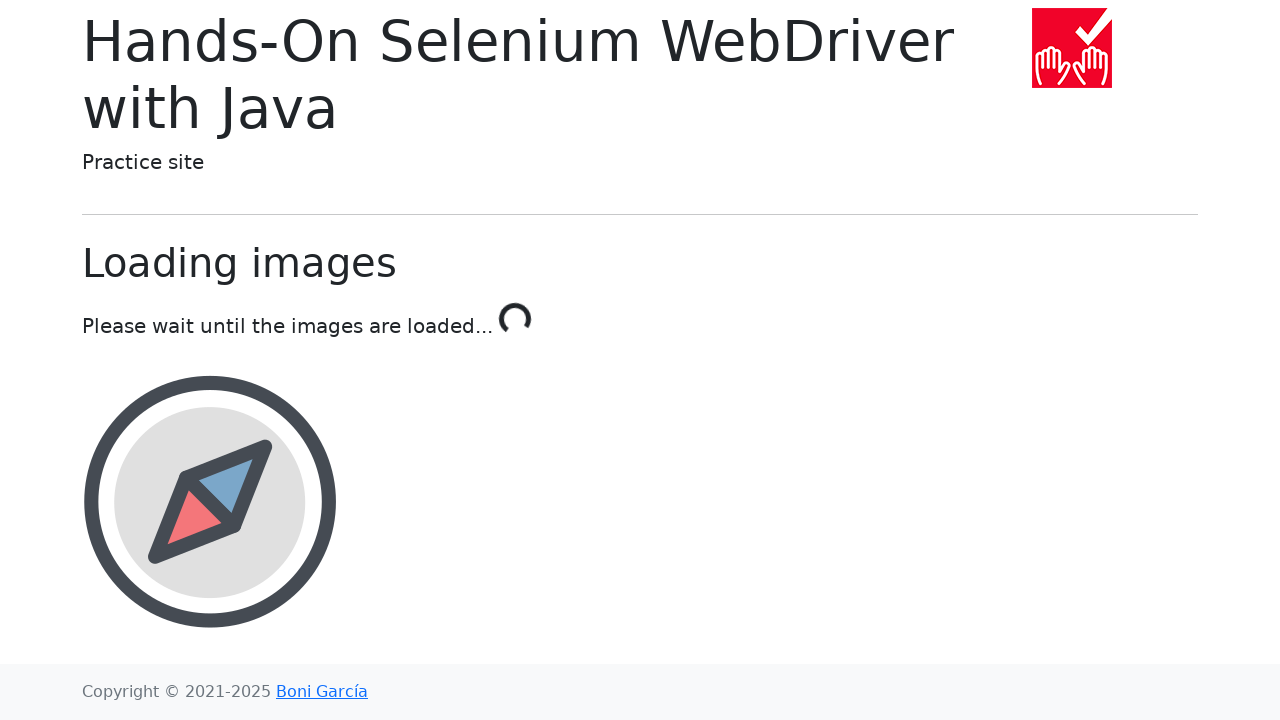

Navigated to loading images page
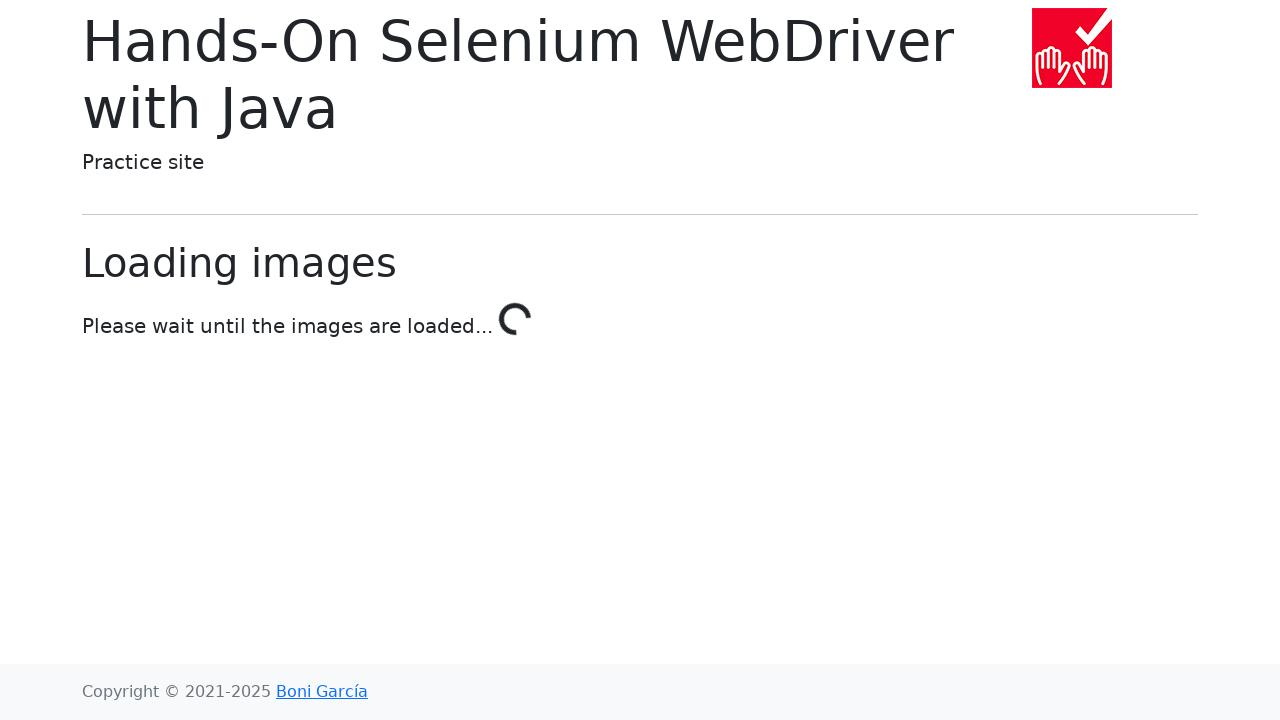

Compass image element is now present
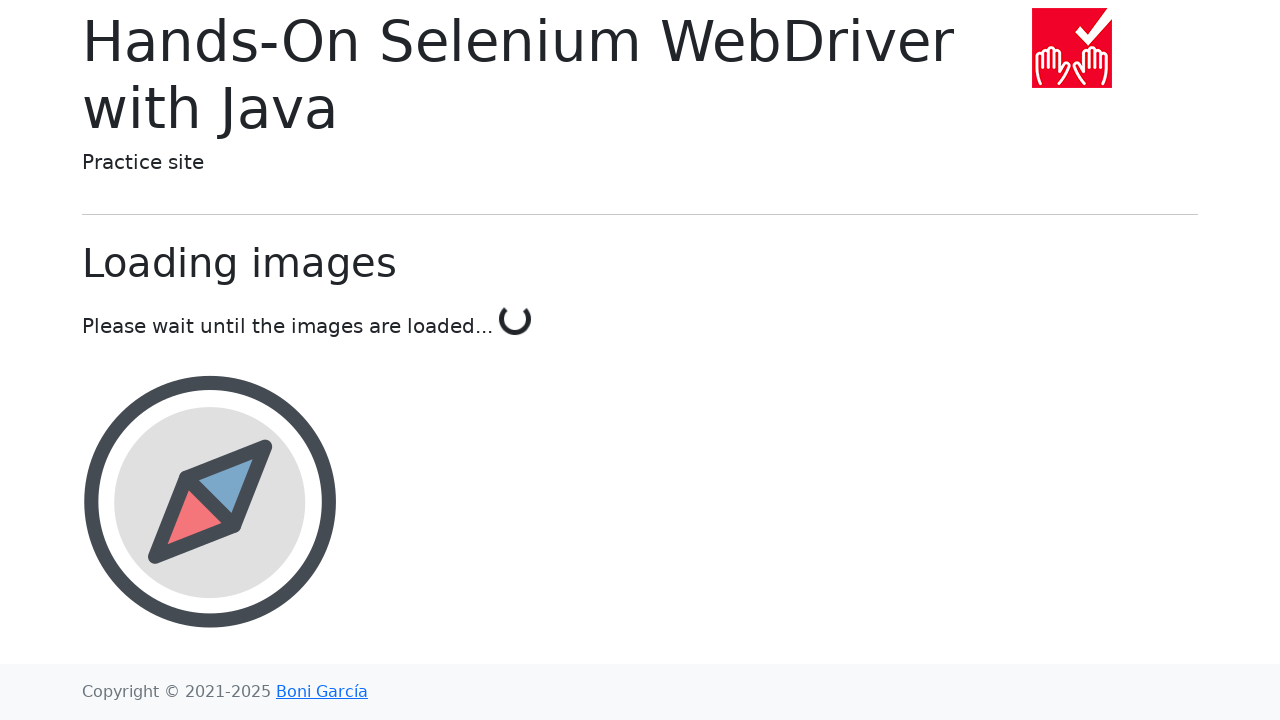

Calendar image element is now present
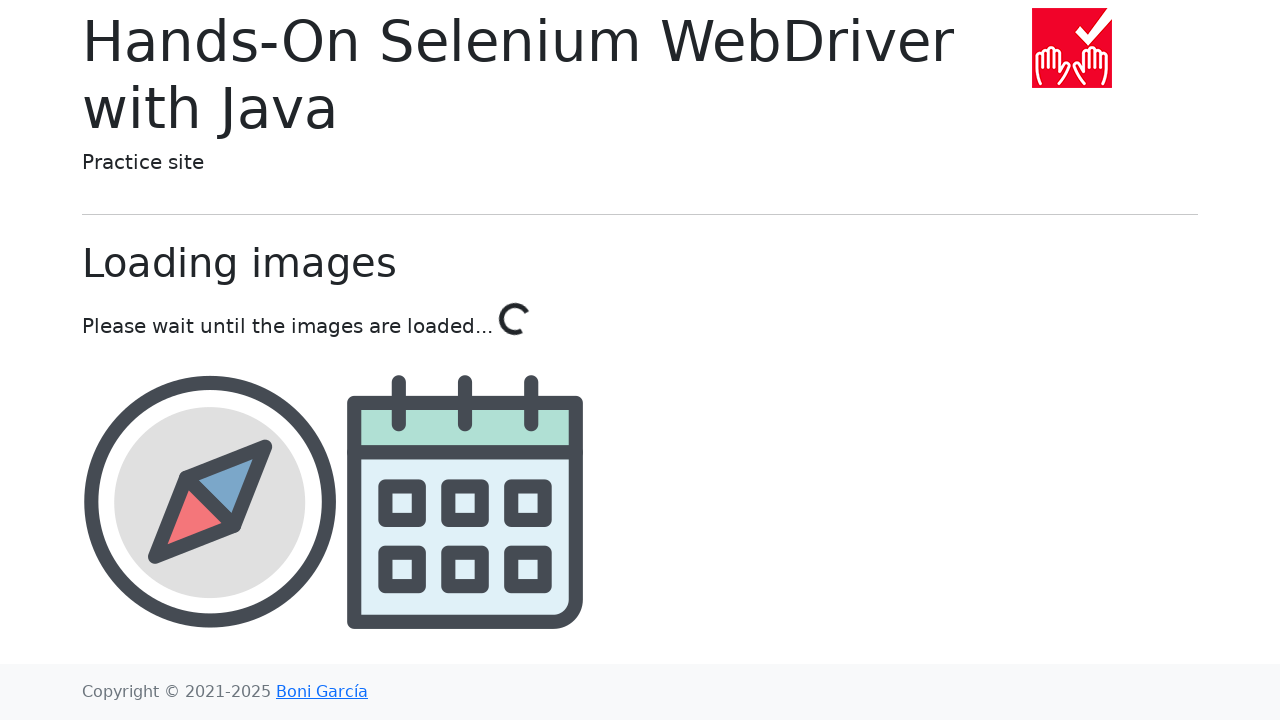

Award image element is now present
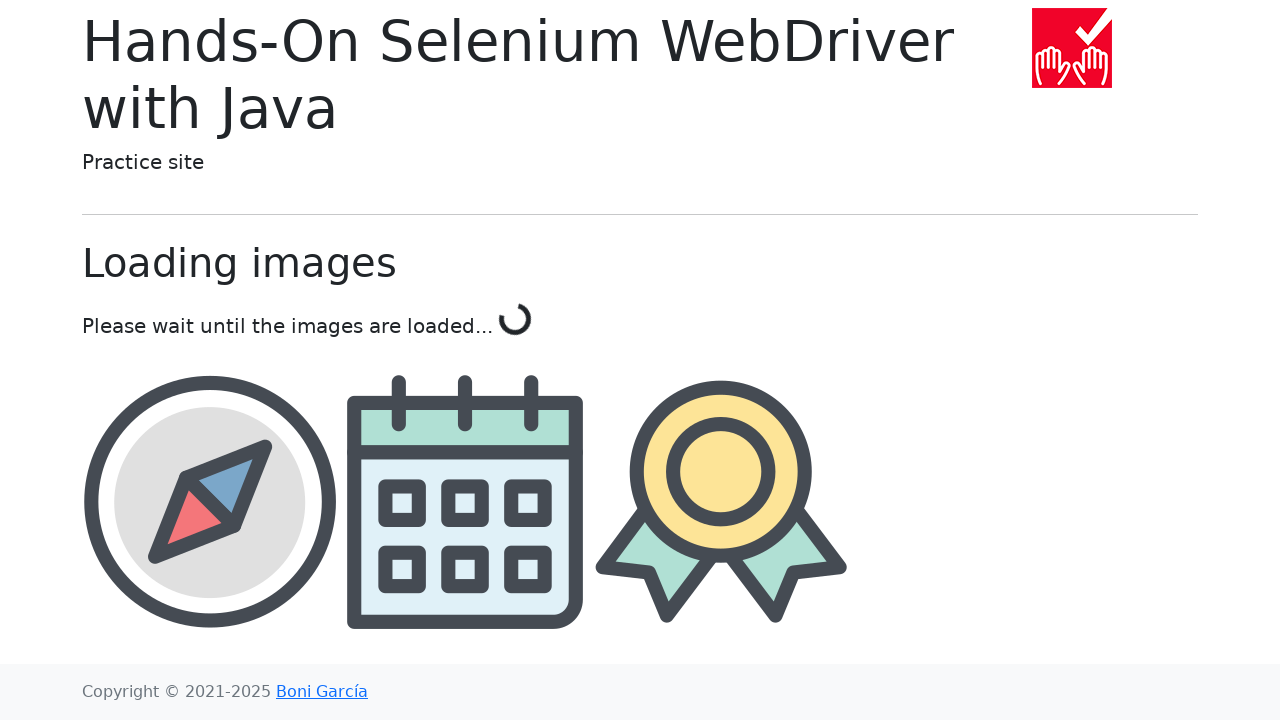

Landscape image element is now present
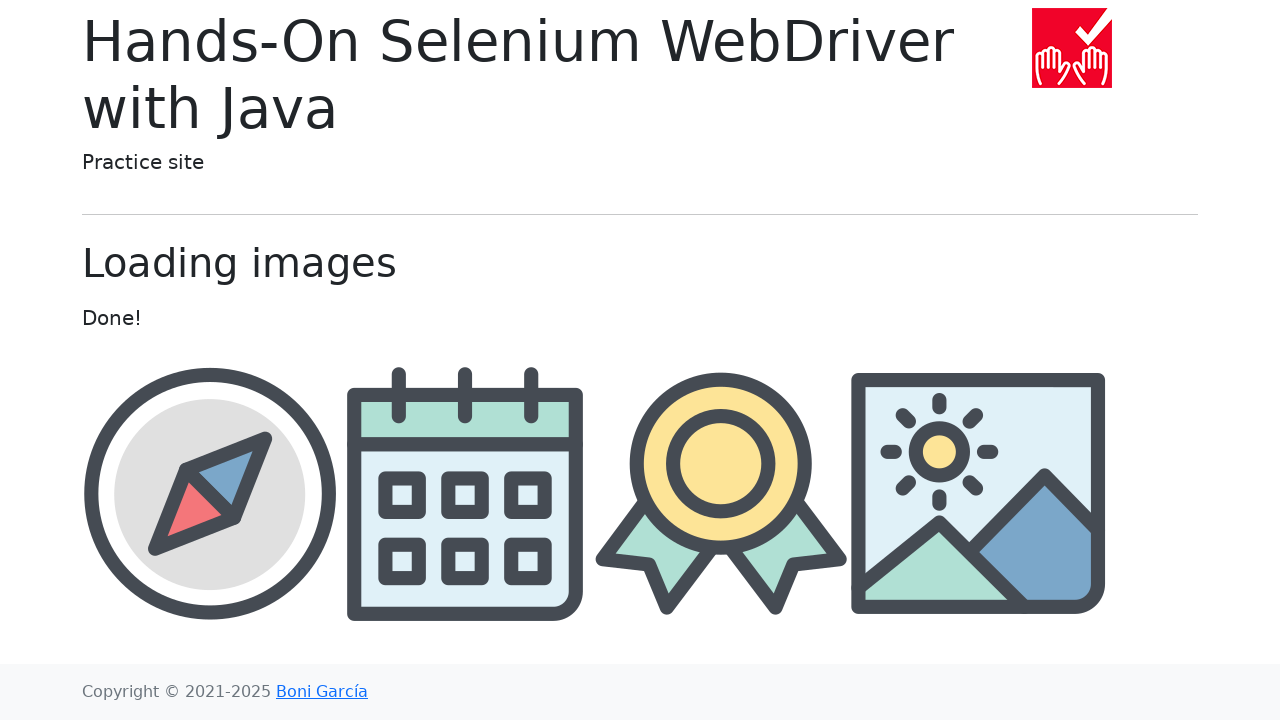

Retrieved award image src attribute: img/award.png
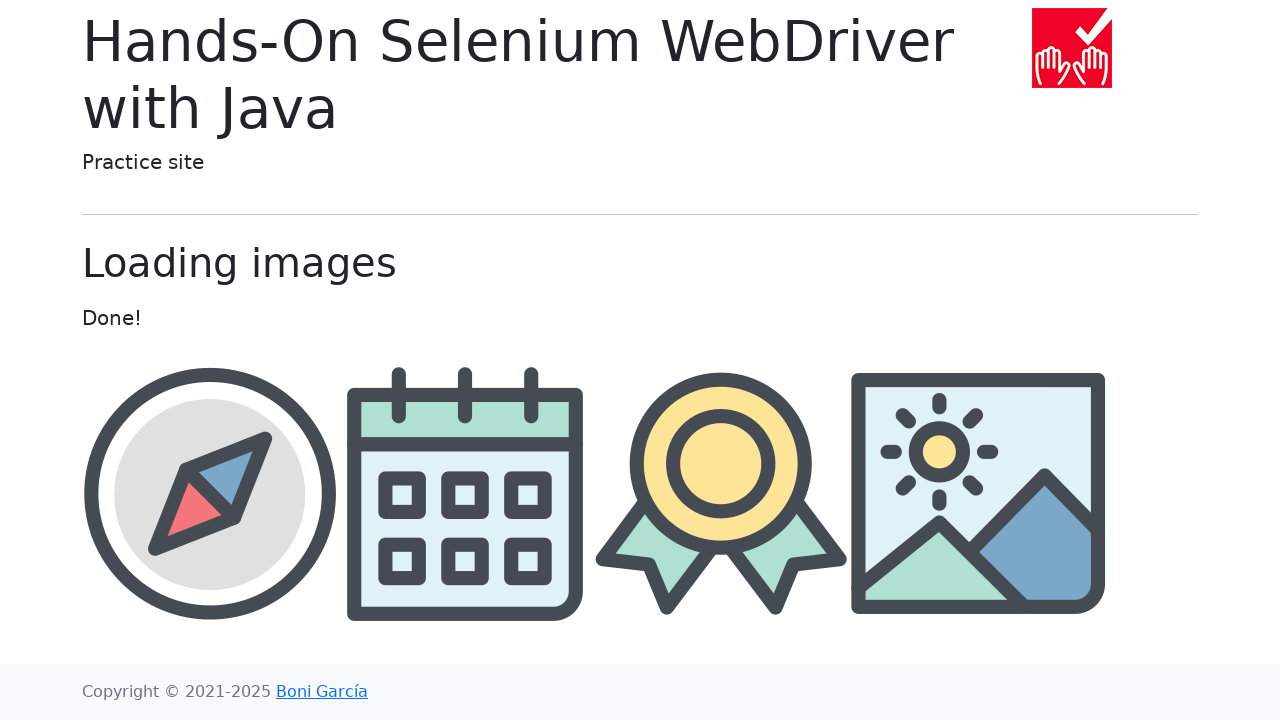

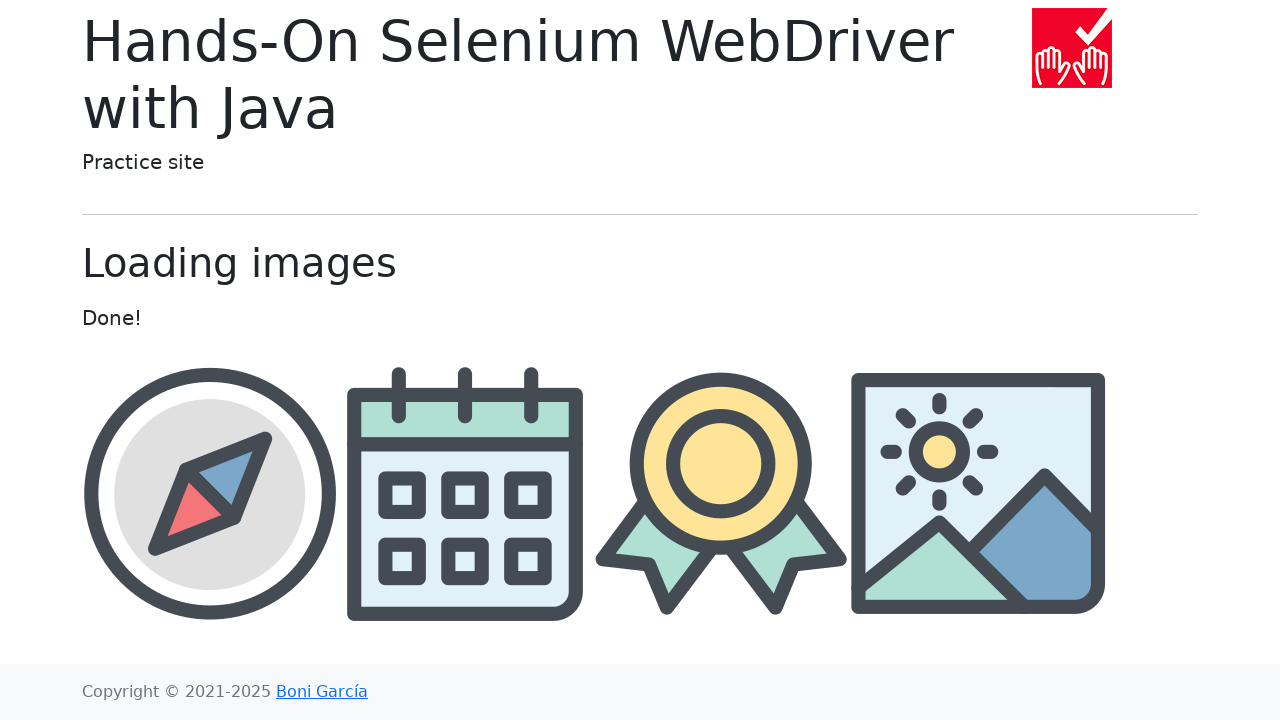